Tests Google Ads Transparency Center by navigating to the page with date filters, verifying ads load, clicking the "See all ads" button, and scrolling through the results to load more ads.

Starting URL: https://adstransparency.google.com/?region=EE&domain=seb.ee&start-date=2024-01-15&end-date=2025-01-15

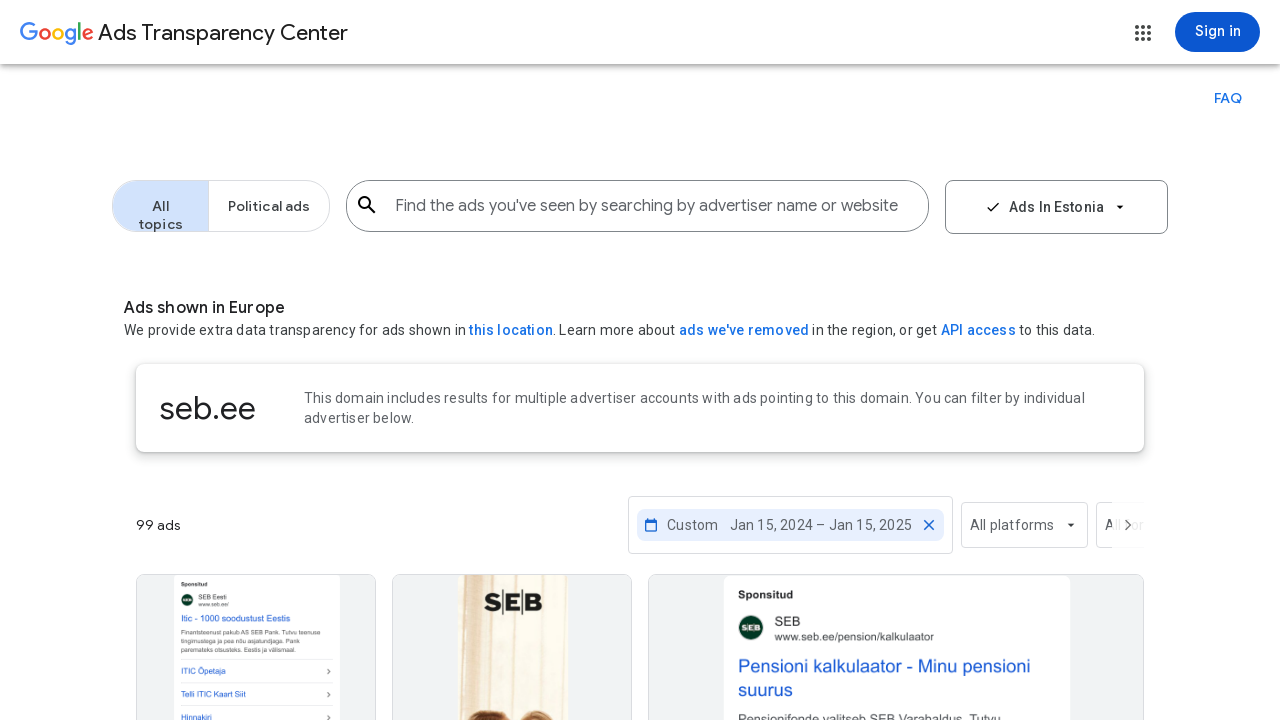

Waited 5 seconds for Google Ads Transparency page to load
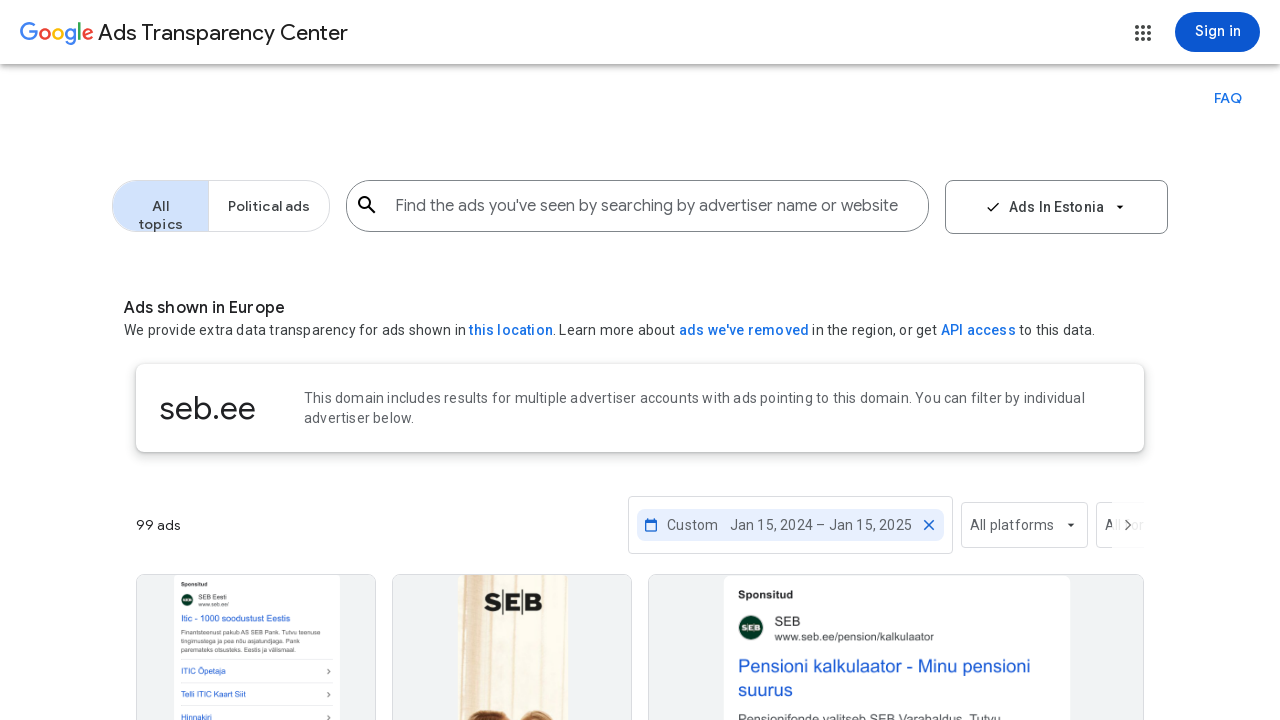

Verified ad previews are visible on the page
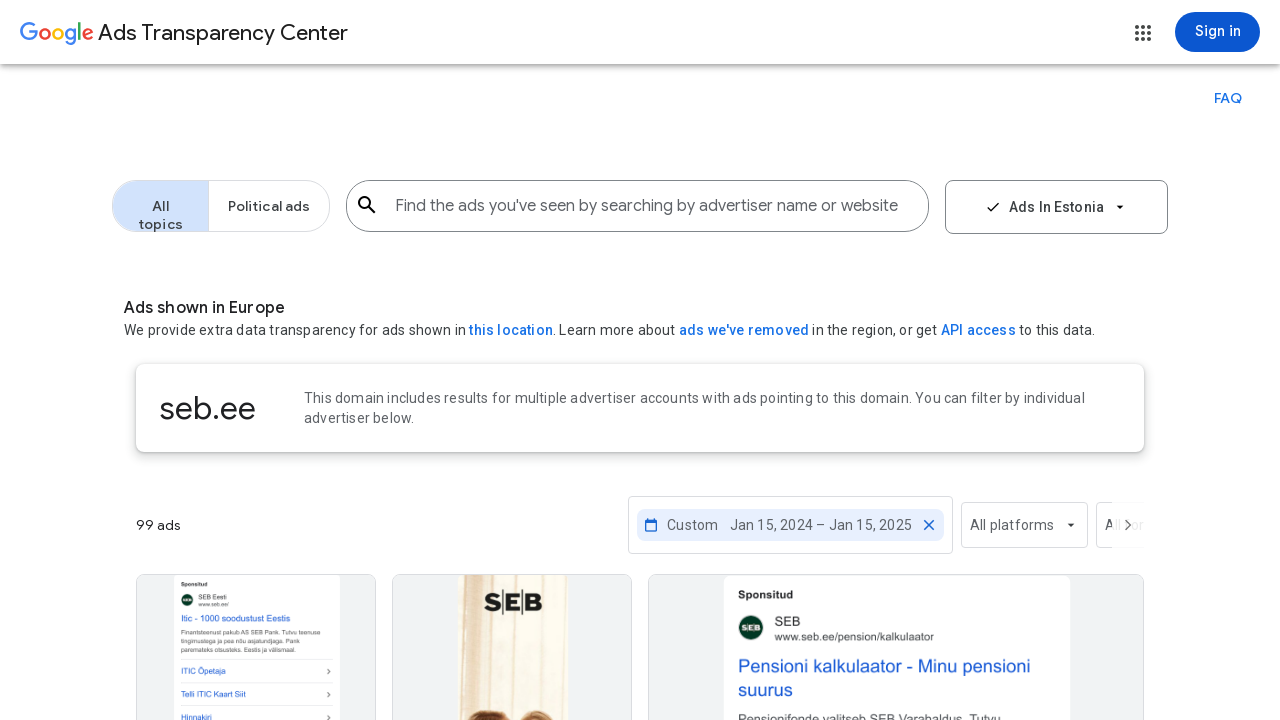

Located 'See all ads' button and confirmed it is visible
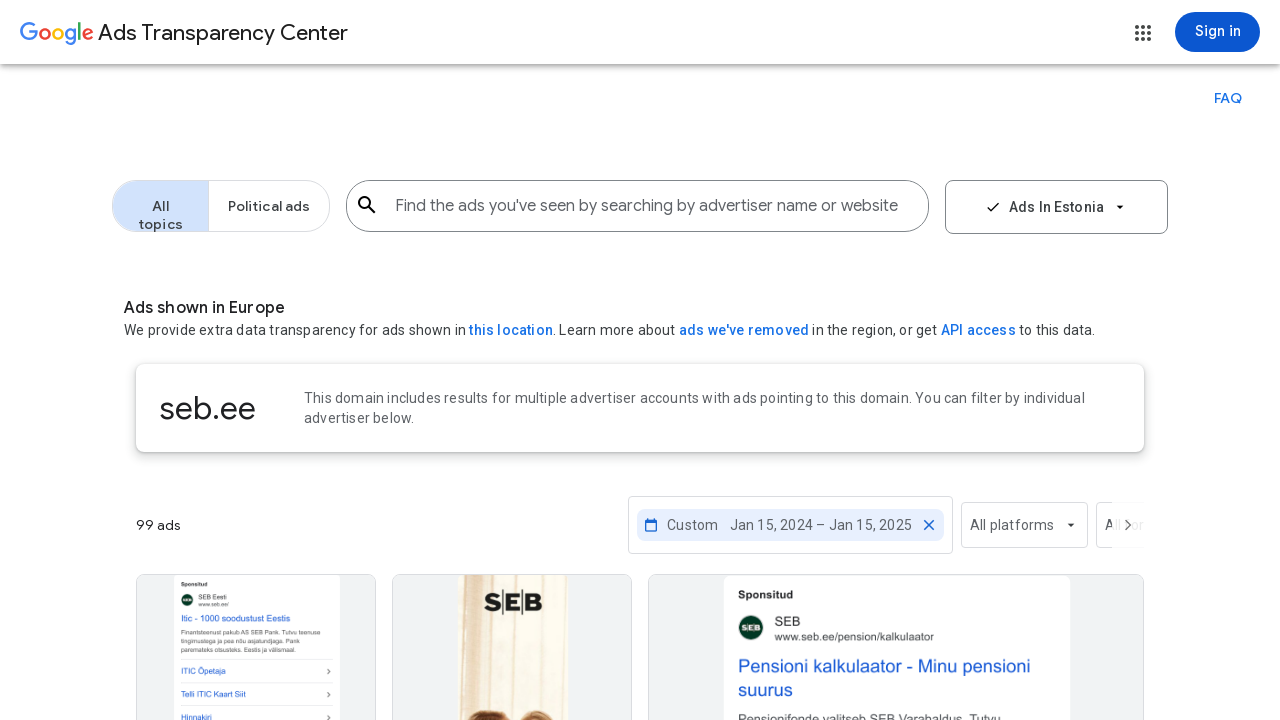

Clicked 'See all ads' button to expand ad list at (640, 360) on div:text("See all ads")
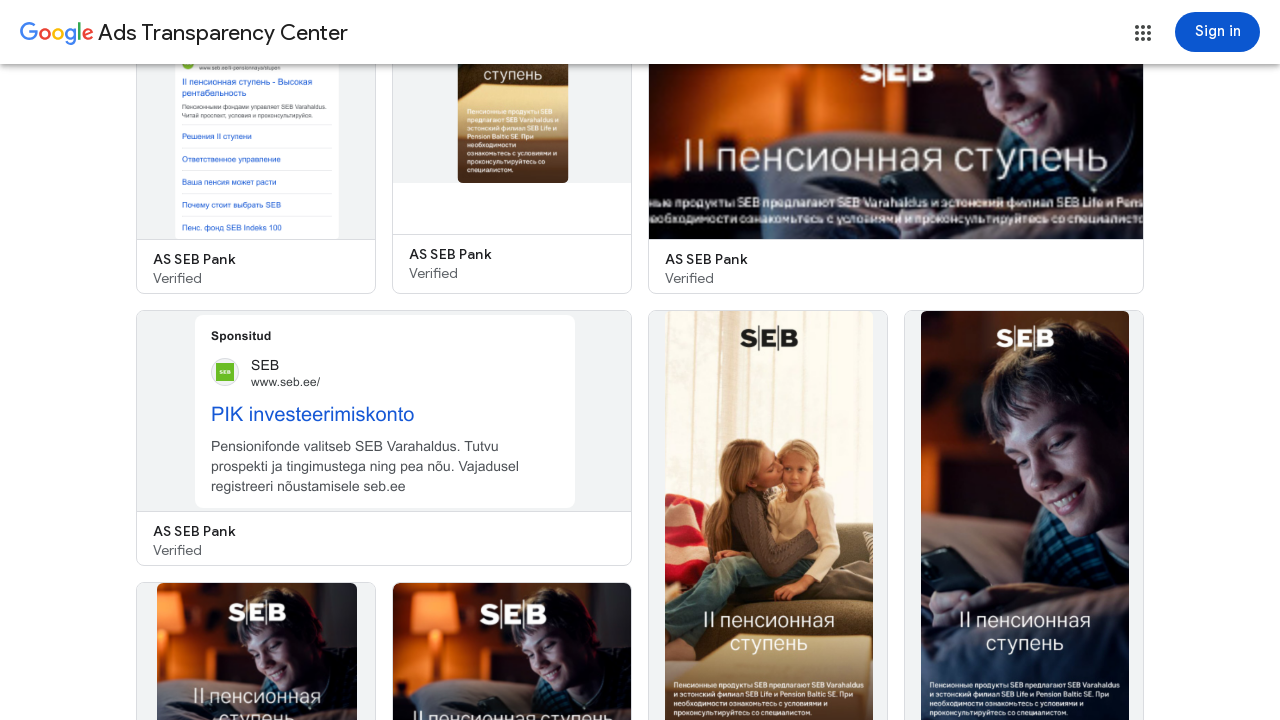

Waited 4 seconds for ads to load after clicking 'See all ads'
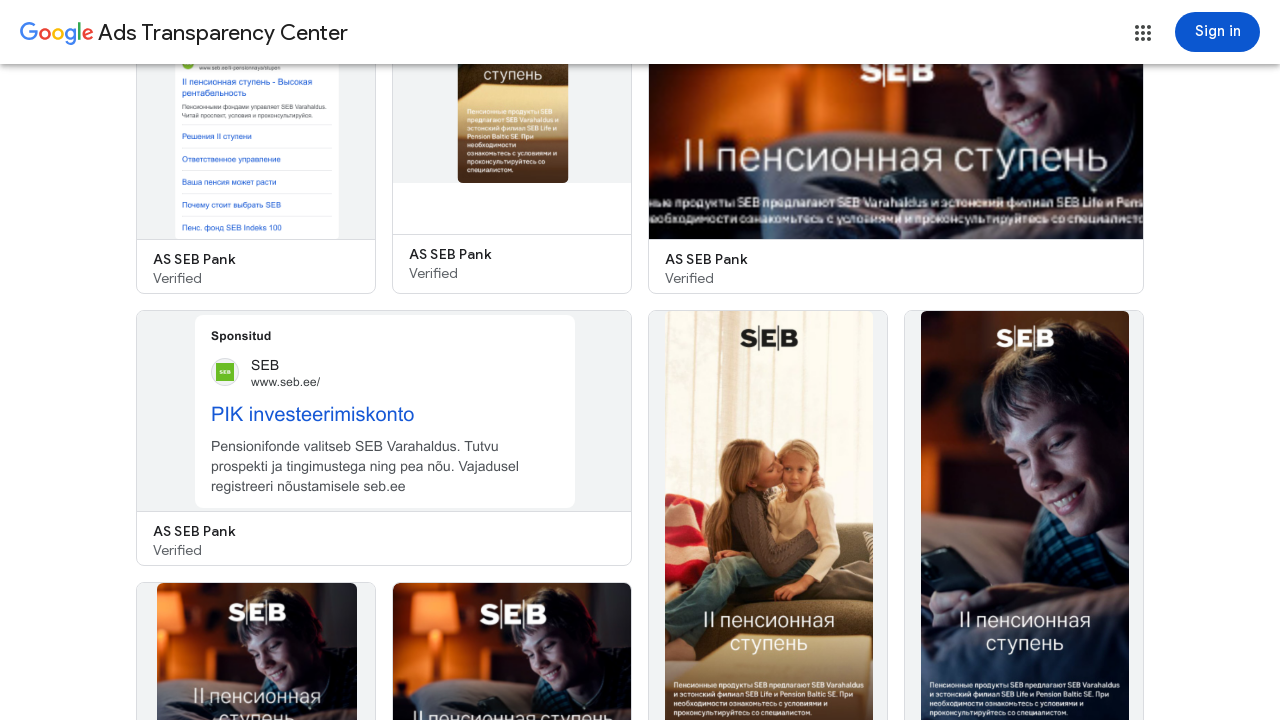

Captured initial page scroll height
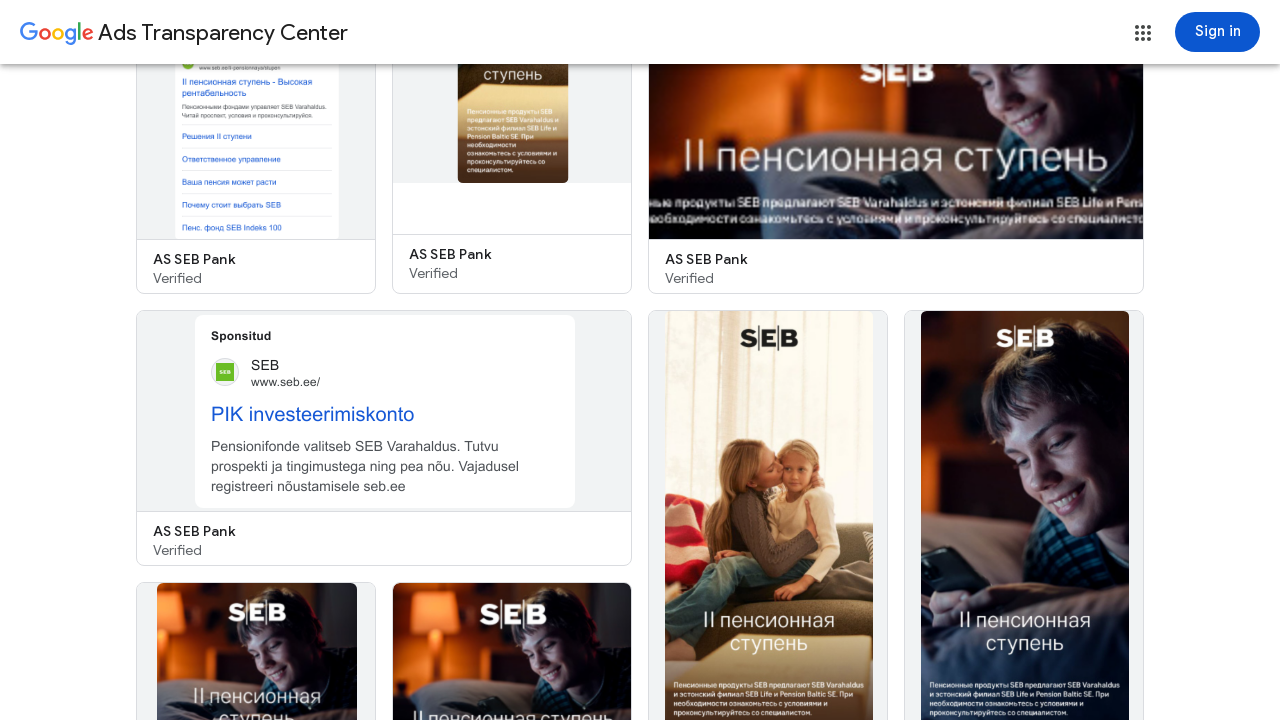

Scrolled down 5000 pixels to load more ads
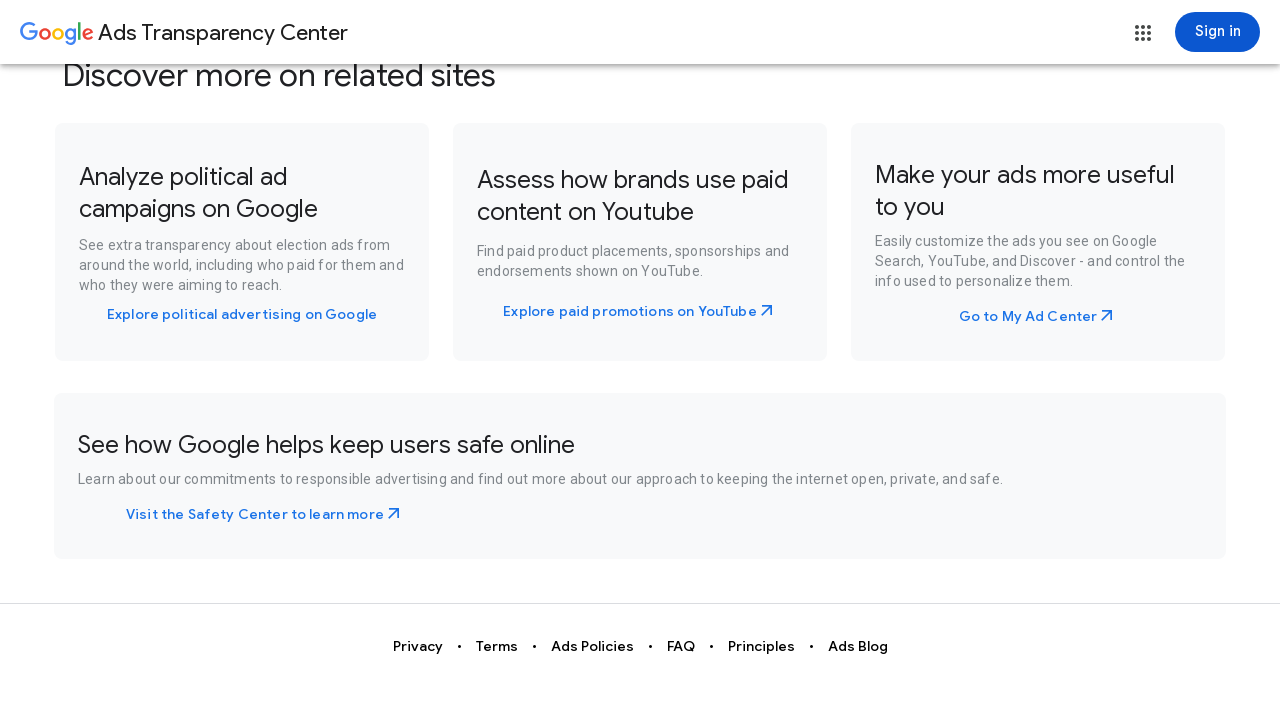

Waited 2 seconds for ads to load after scrolling
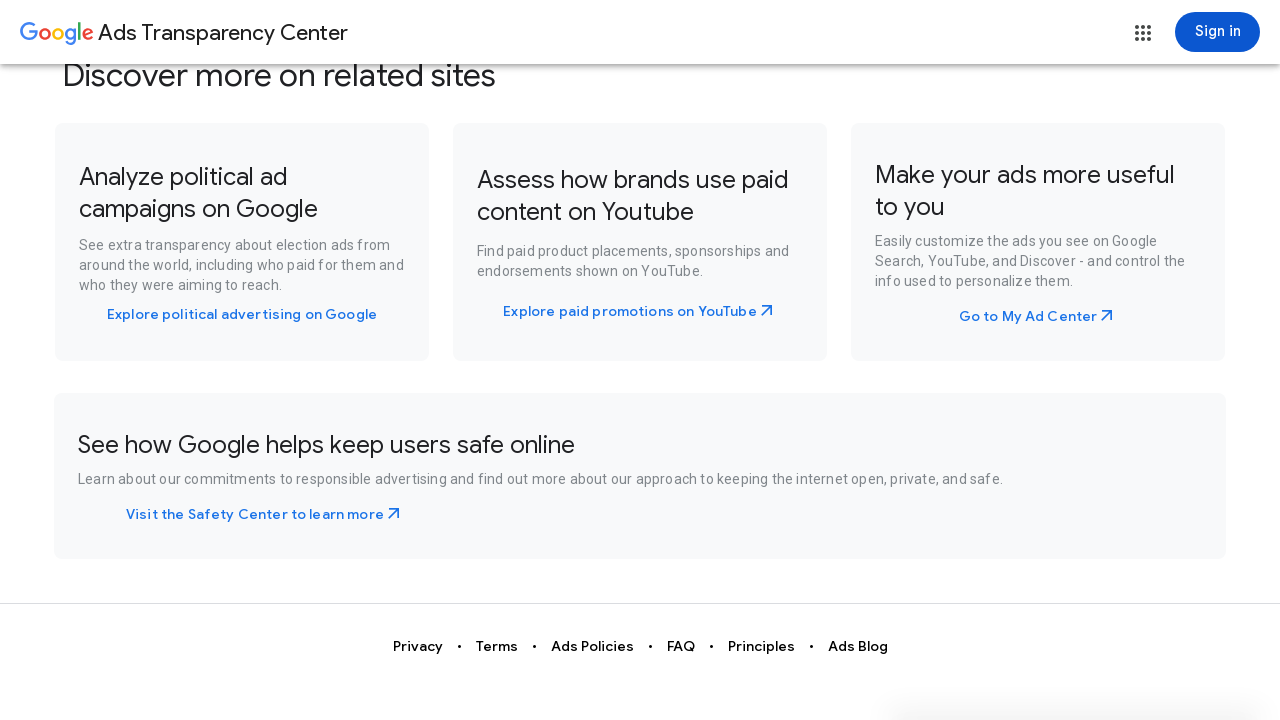

More ads available - continuing scroll
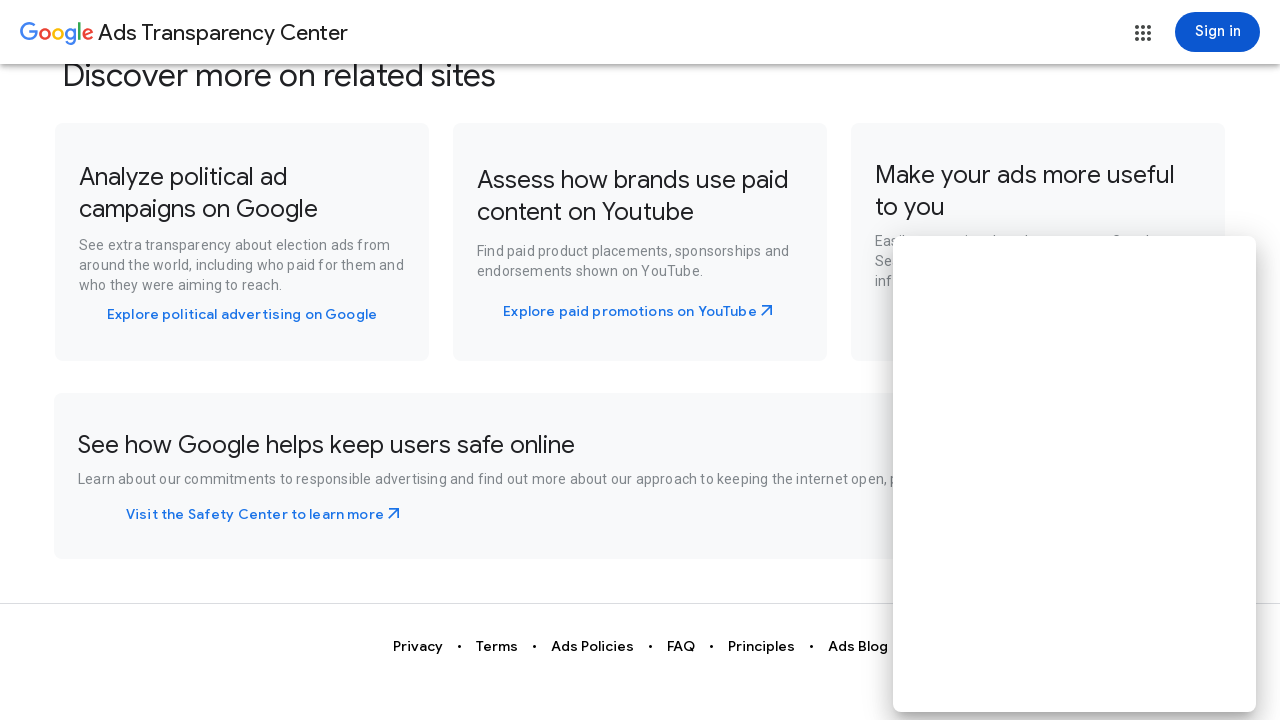

Scrolled down 5000 pixels to load more ads
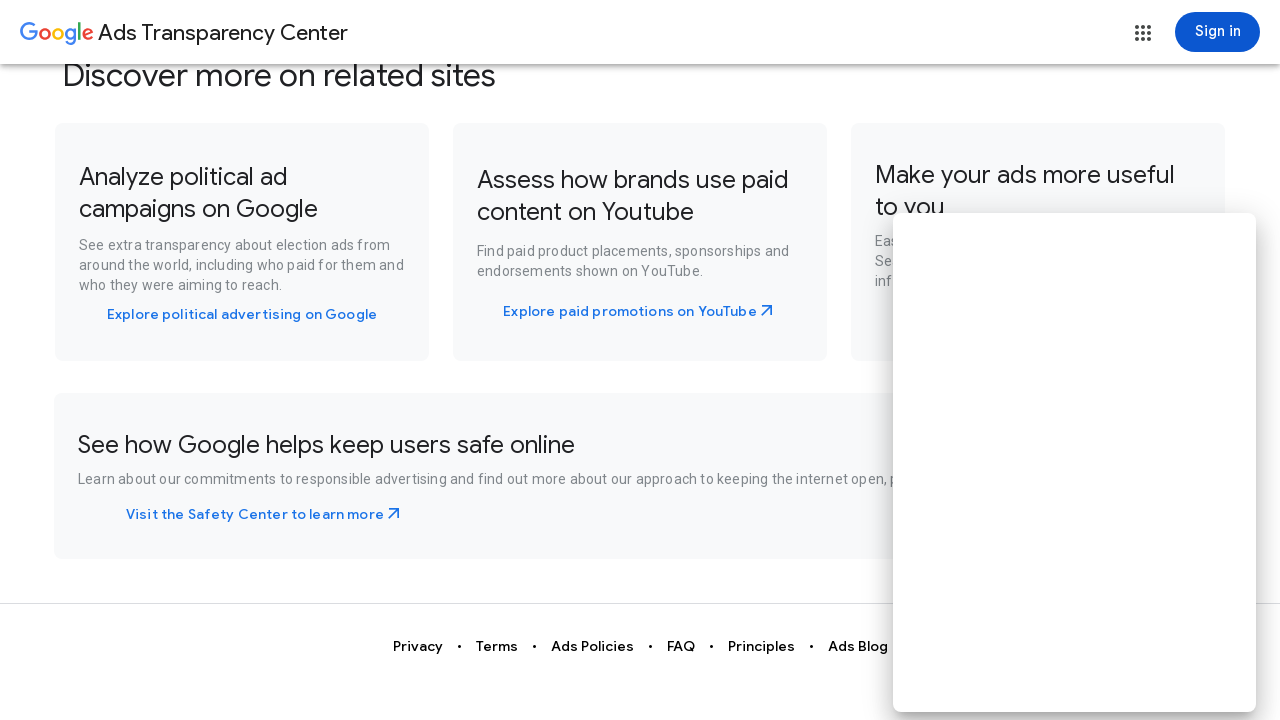

Waited 2 seconds for ads to load after scrolling
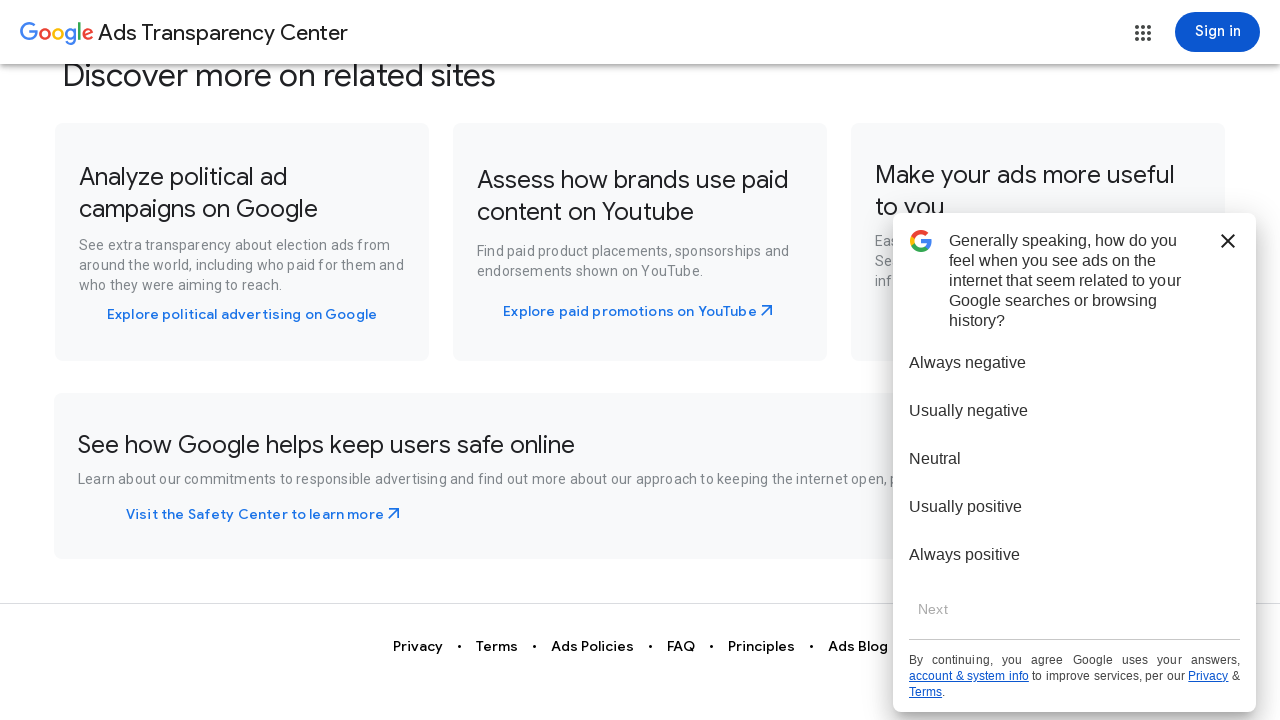

Reached bottom of page - no more ads to load
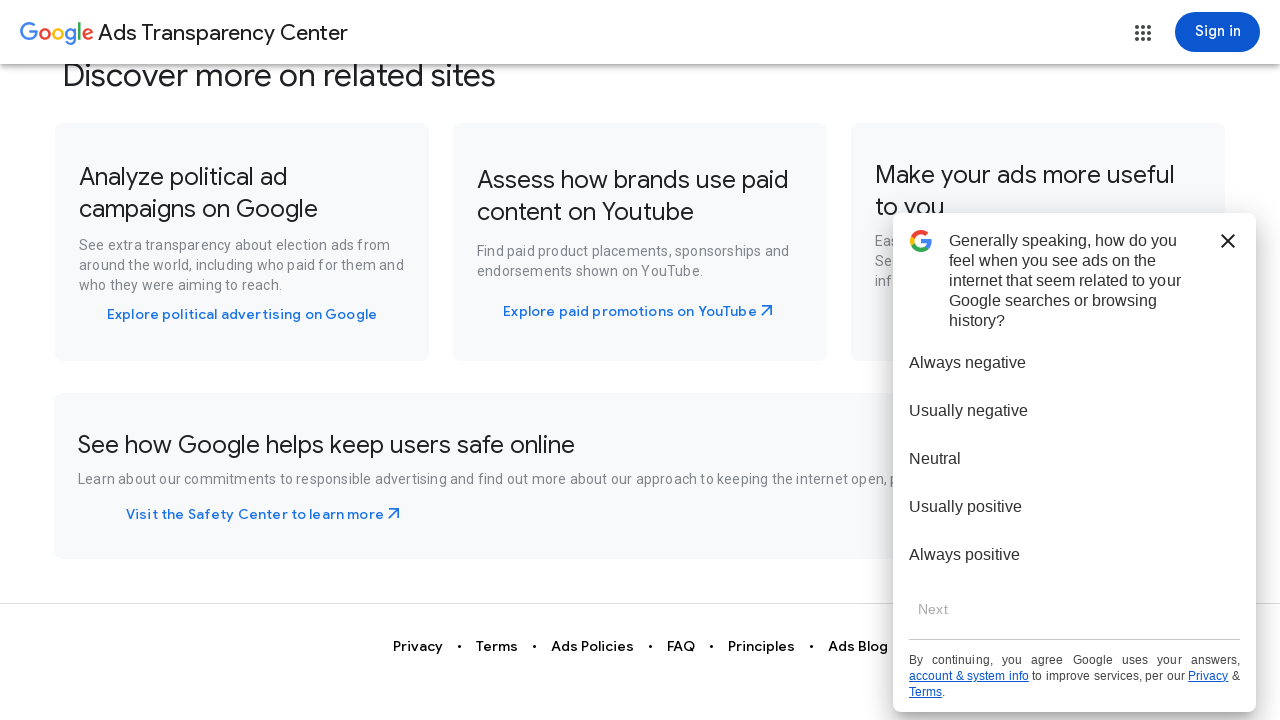

Verified ad previews are still present after scrolling through results
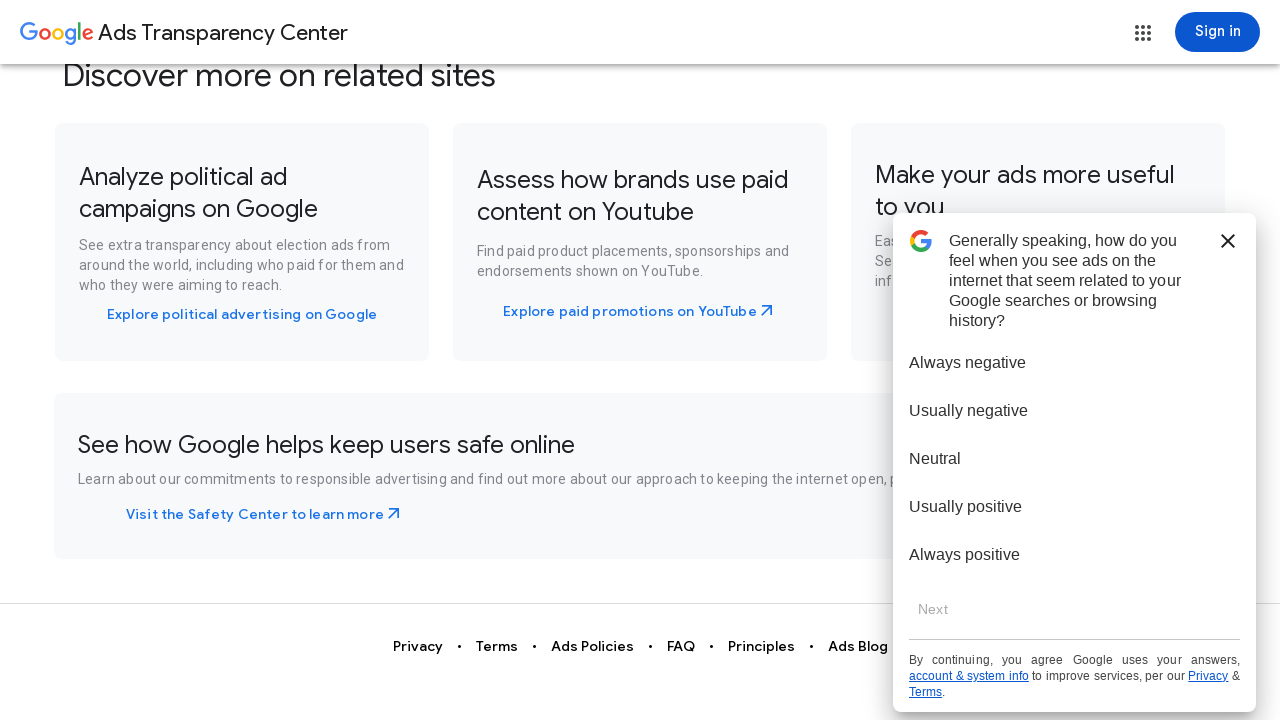

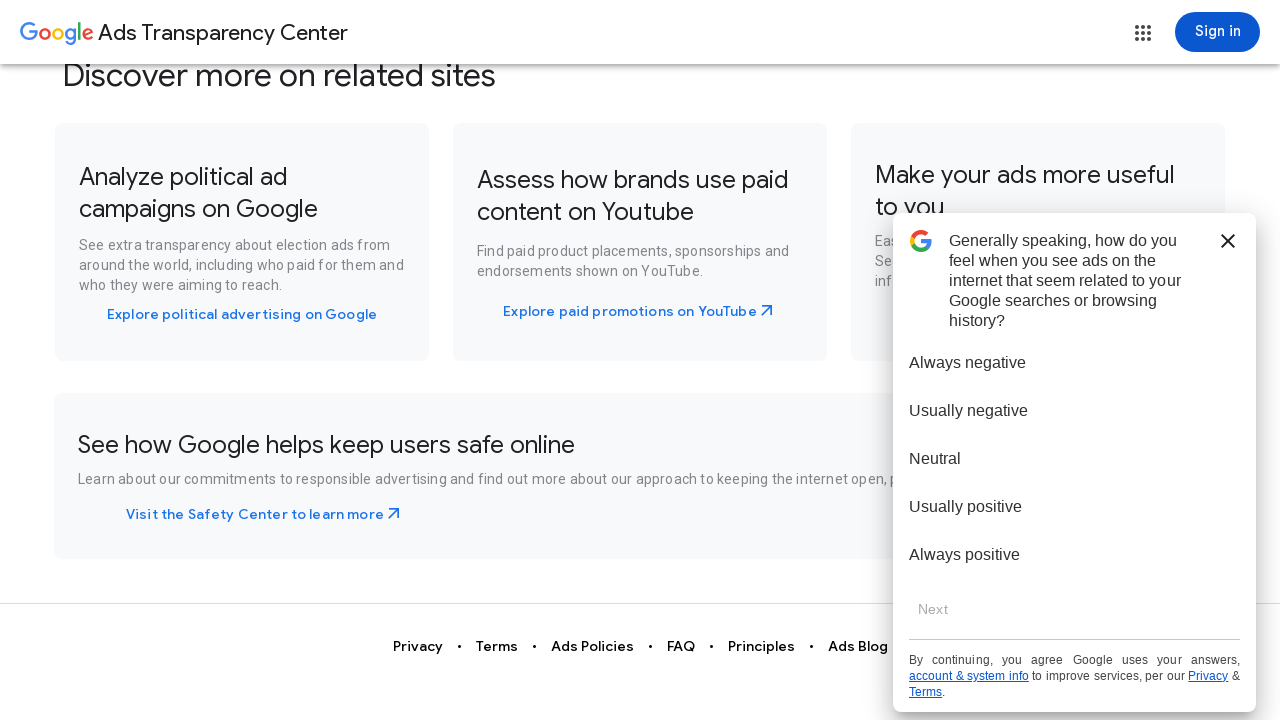